Tests a price range slider by dragging the maximum slider handle to adjust the price range

Starting URL: https://www.jqueryscript.net/demo/Price-Range-Slider-jQuery-UI/

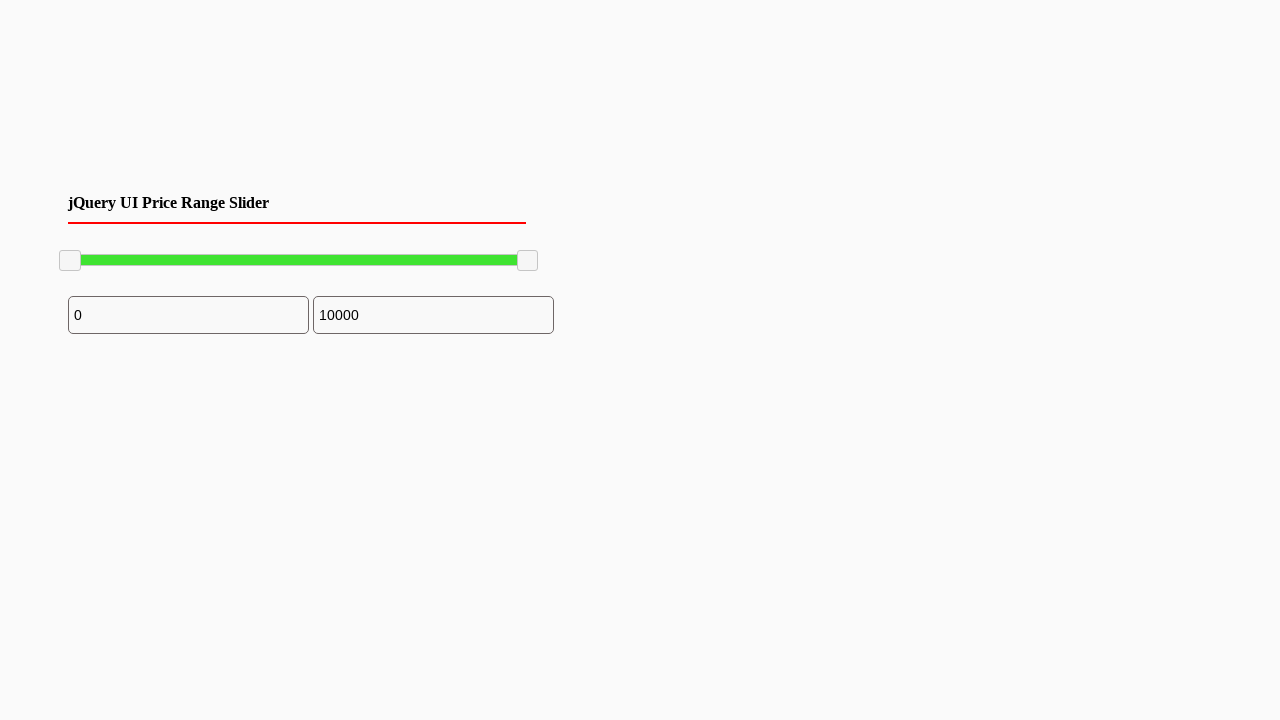

Located the maximum price slider handle
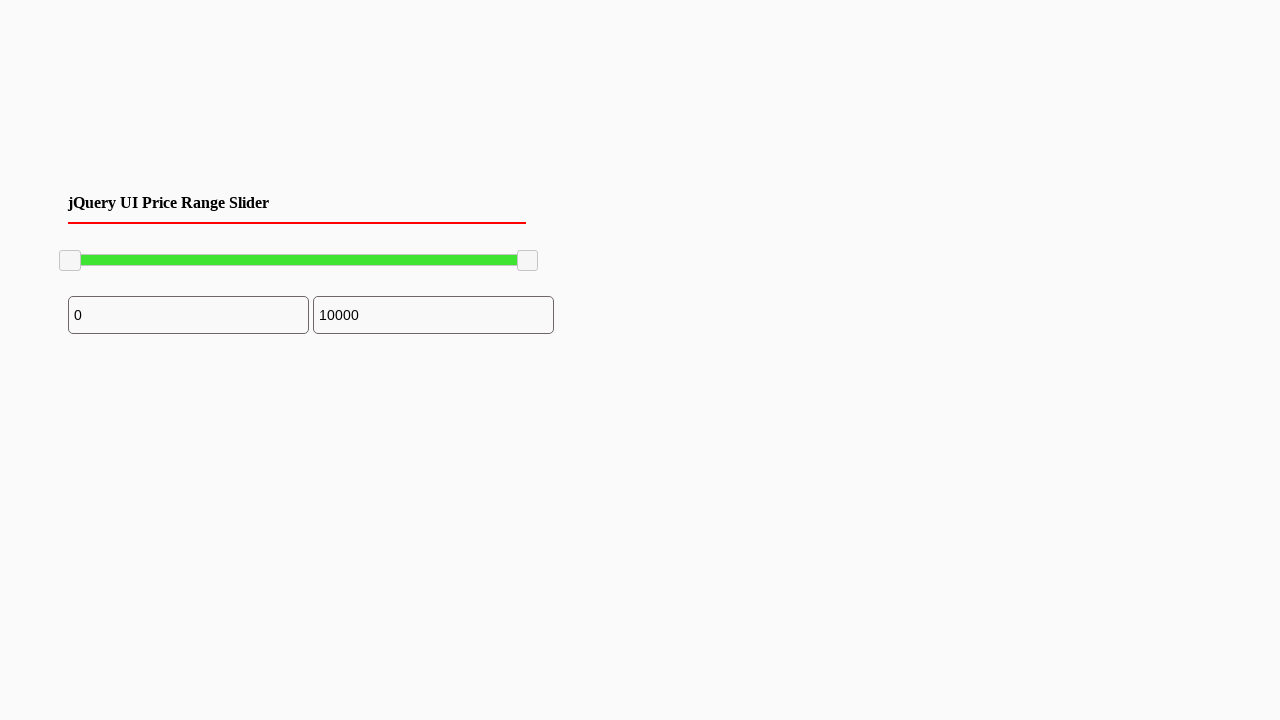

Retrieved bounding box of the maximum slider handle
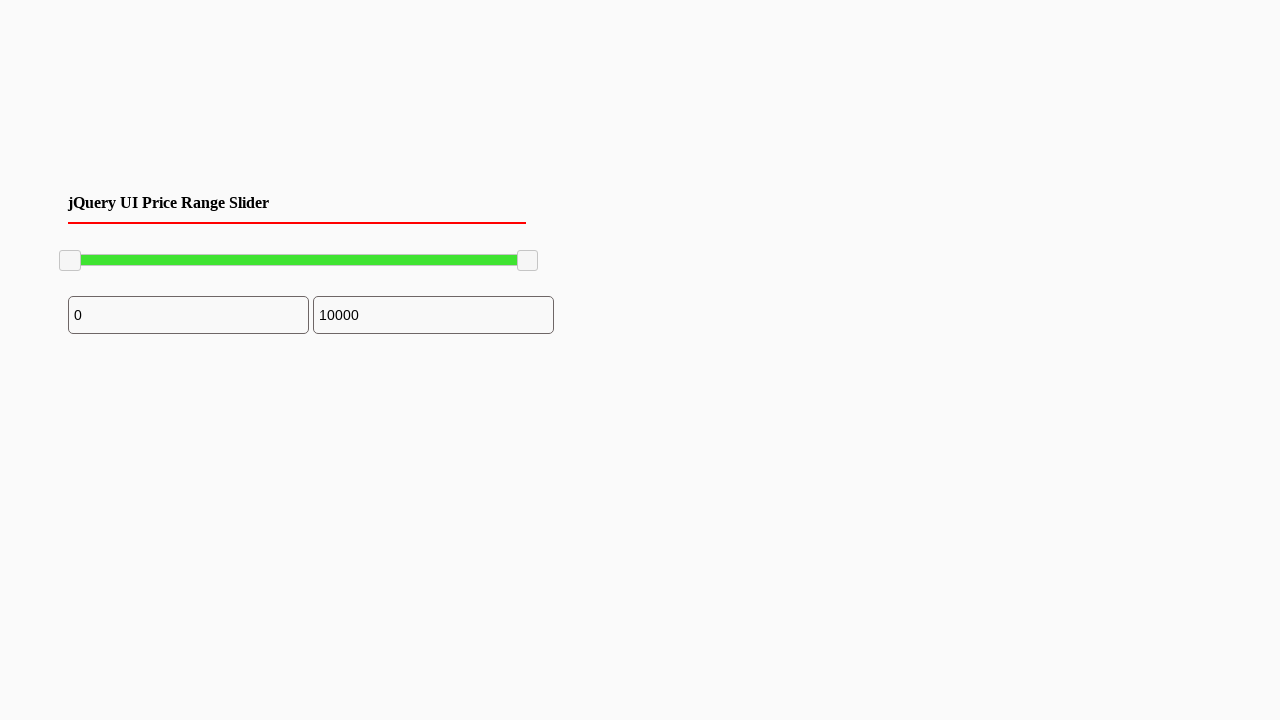

Moved mouse to the center of the maximum slider handle at (528, 261)
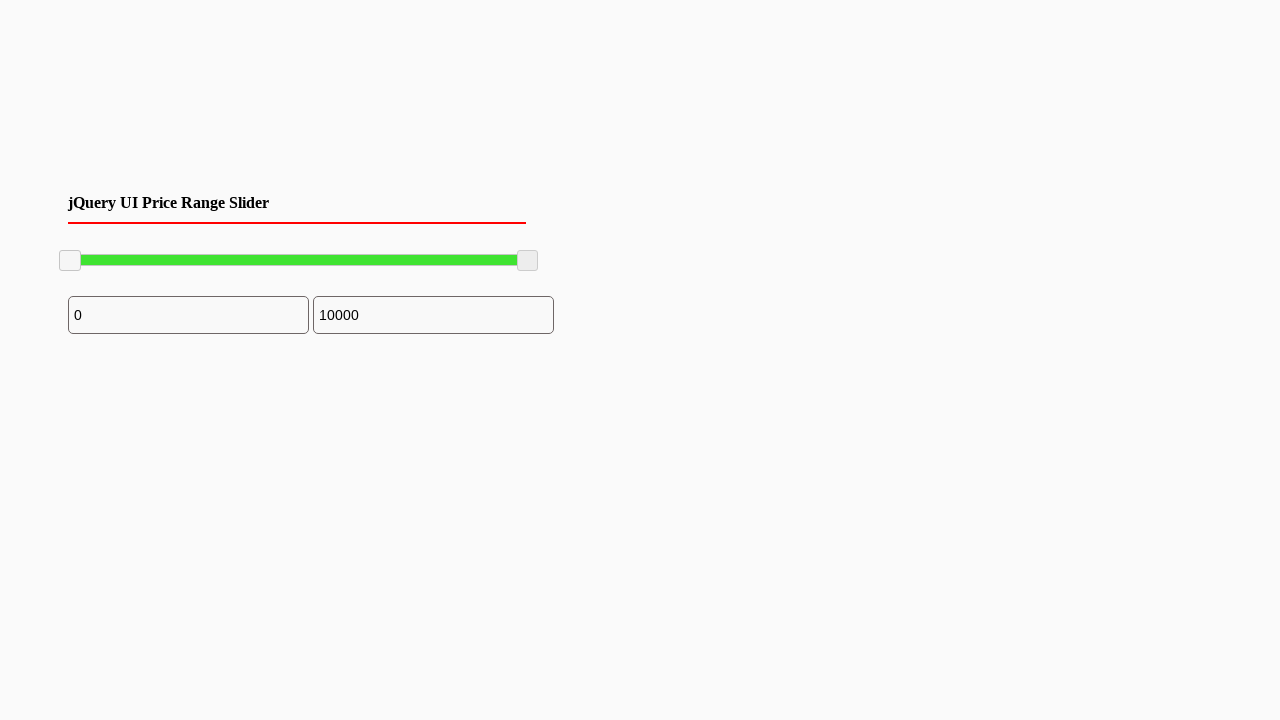

Pressed down on the maximum slider handle at (528, 261)
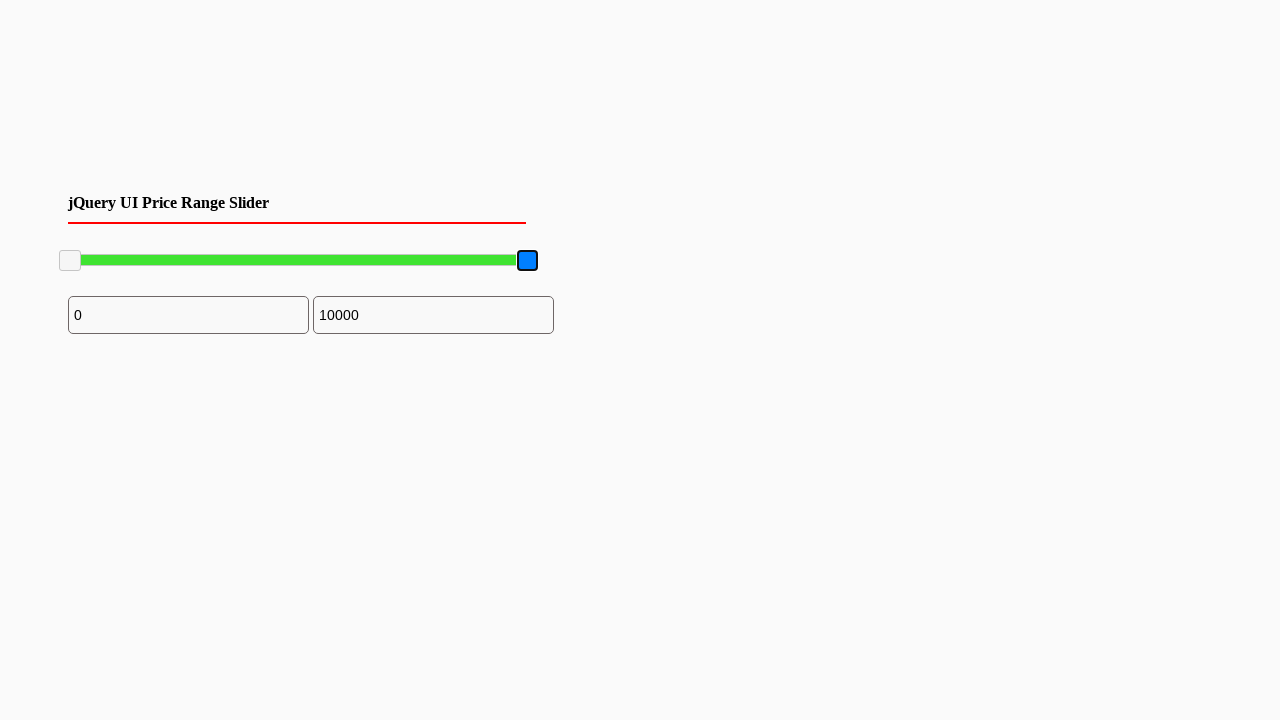

Dragged the maximum slider handle 96 pixels to the left at (432, 261)
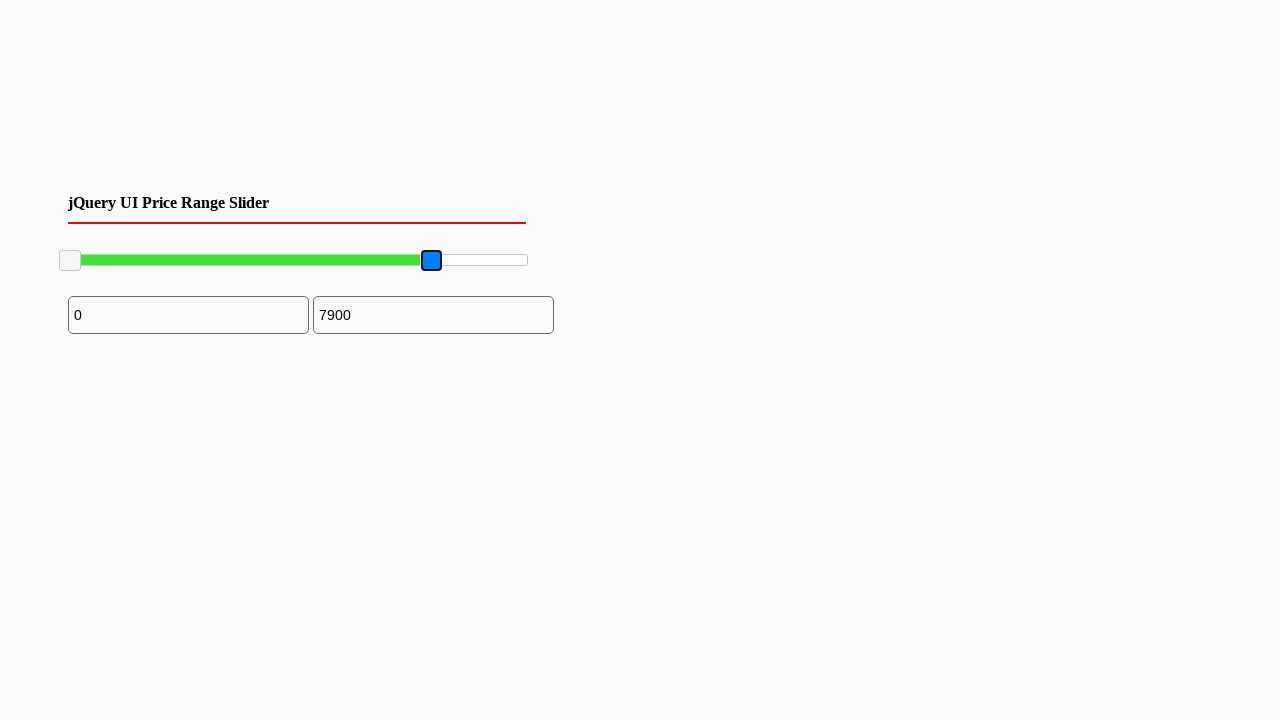

Released the maximum slider handle after adjusting price range at (432, 261)
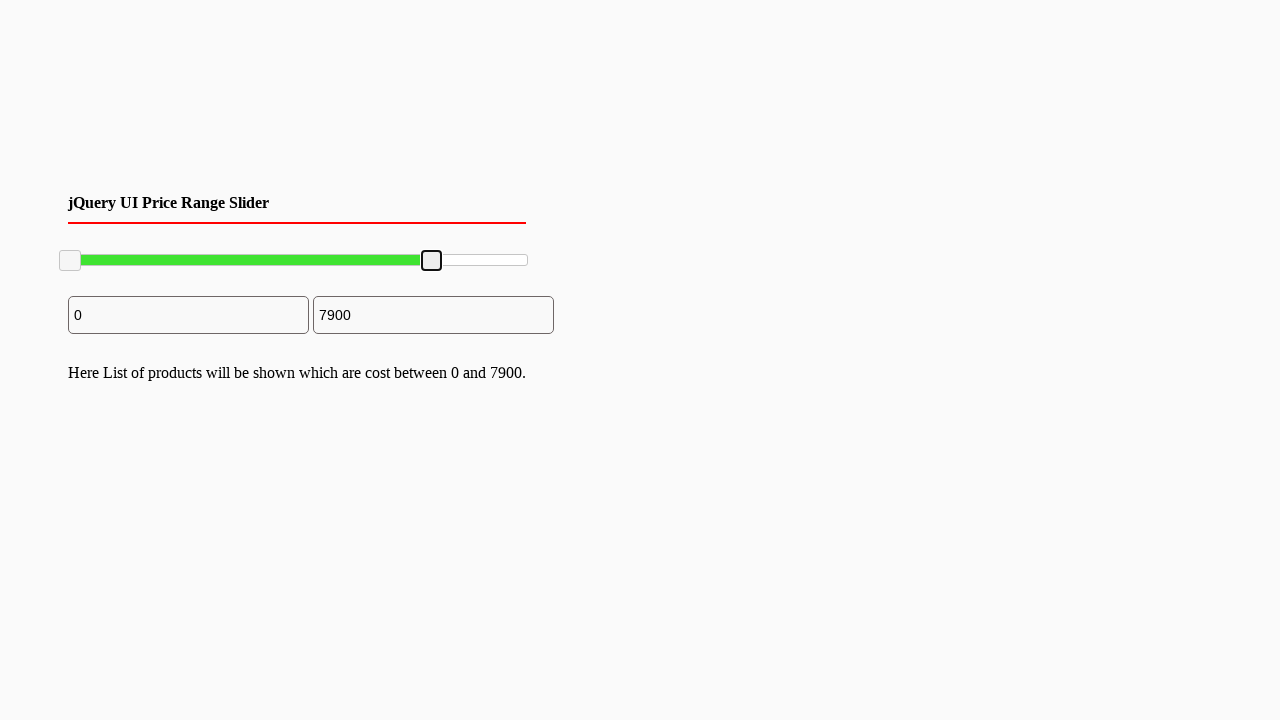

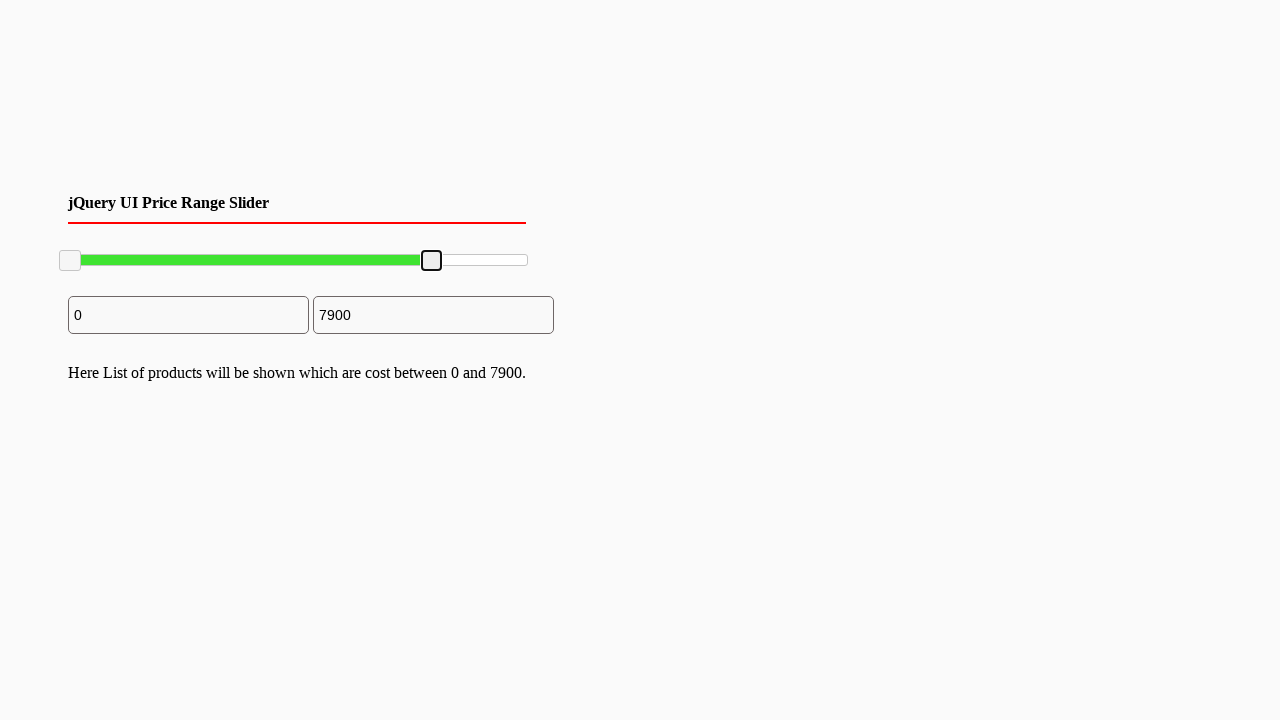